Fills out a Salesforce signup form by entering first name, last name, and job title information

Starting URL: https://www.salesforce.com/in/form/signup/sales-ee/?d=topnav2-btn-ft

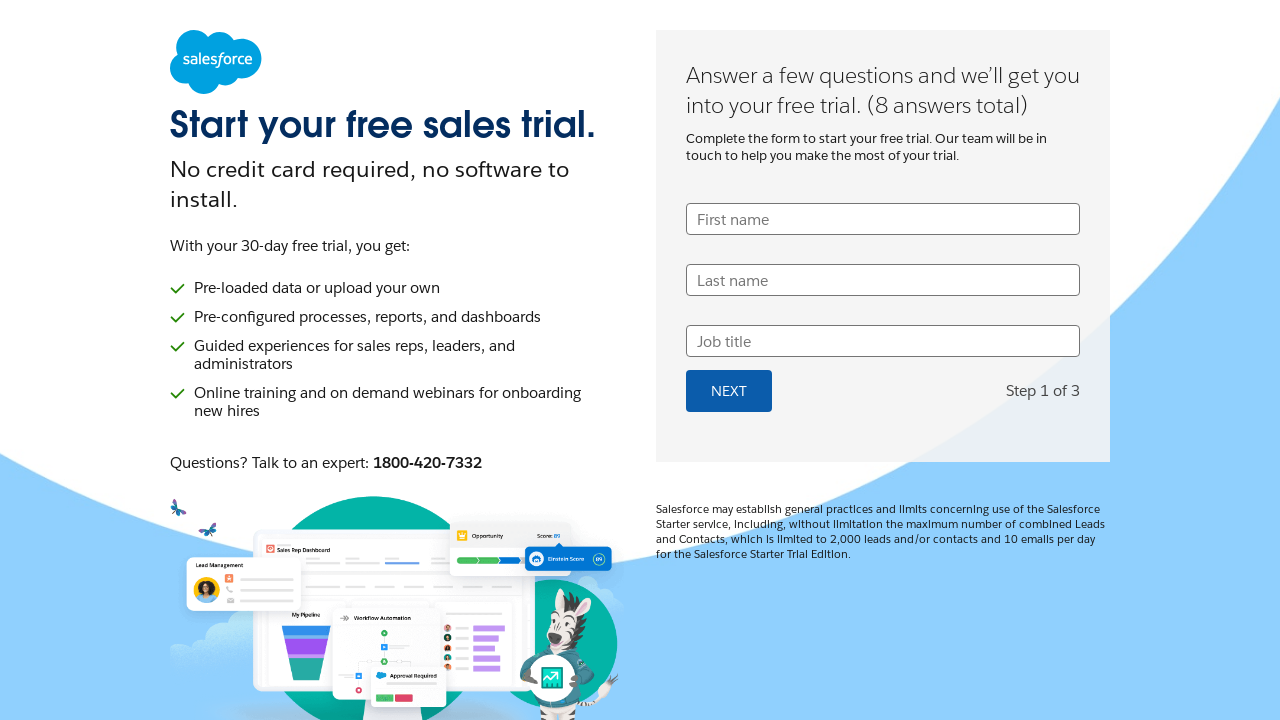

Filled first name field with 'John' on input[name='UserFirstName']
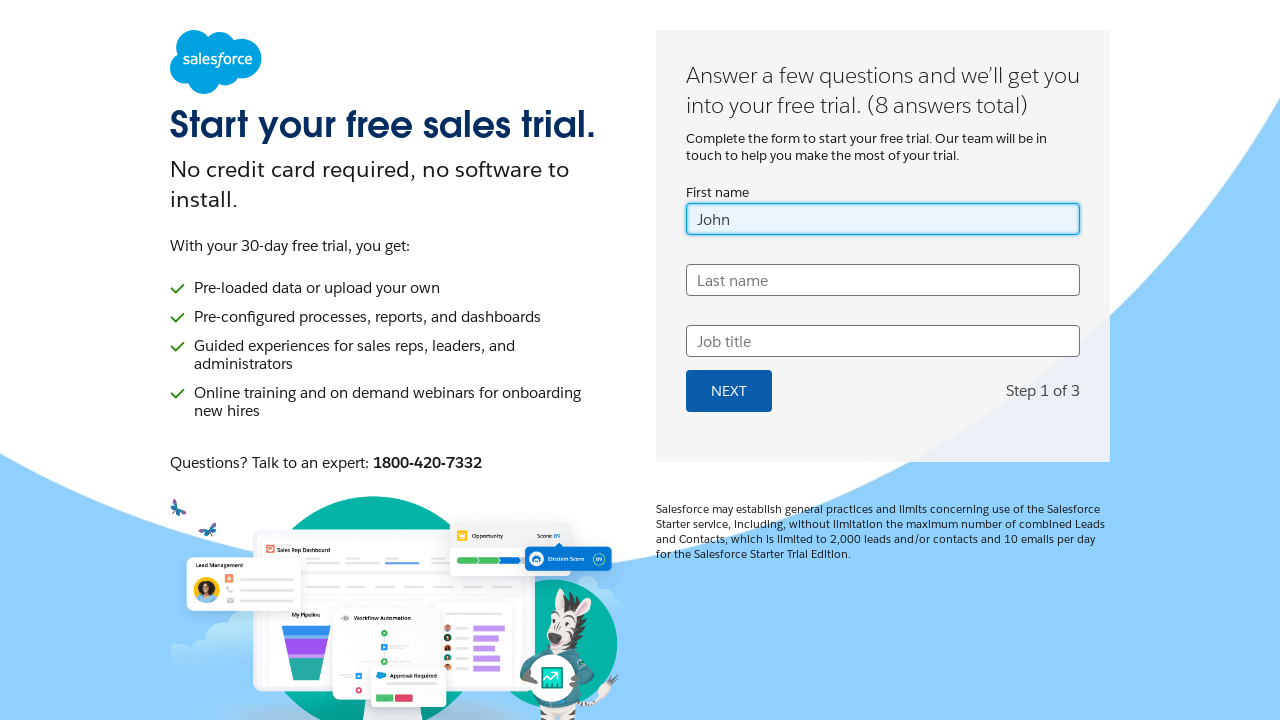

Filled last name field with 'Smith' on input[name='UserLastName']
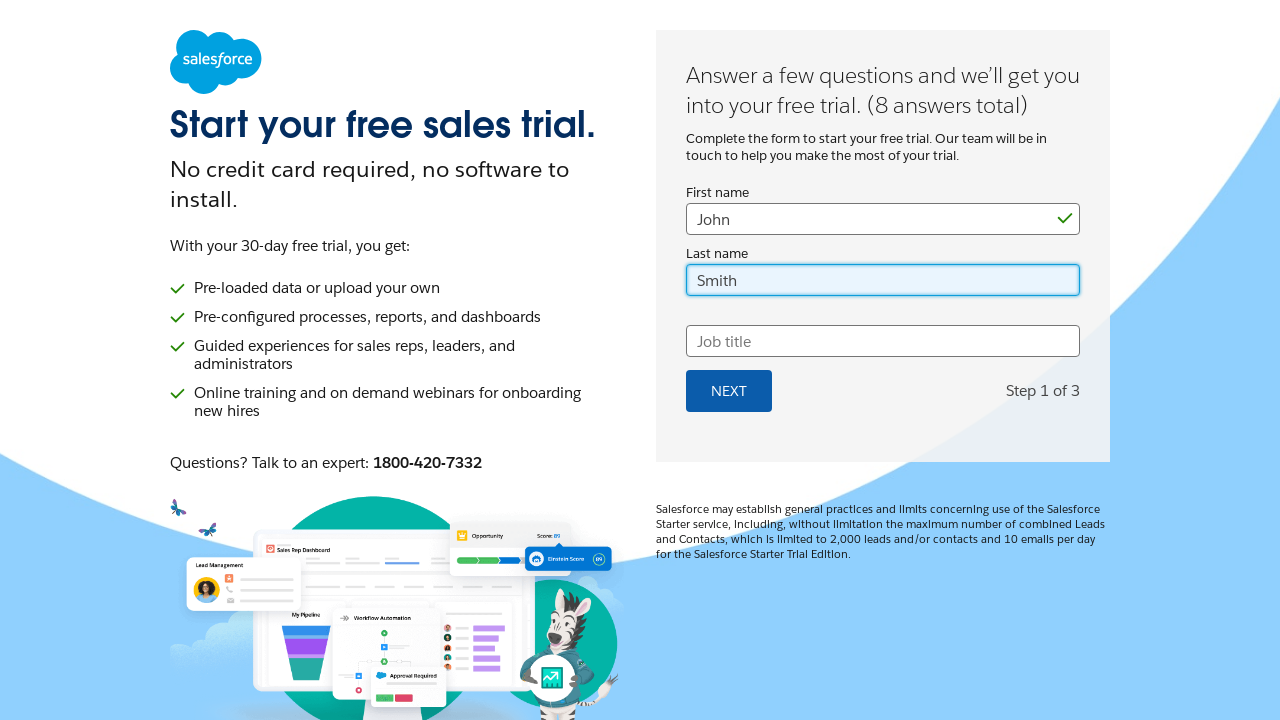

Filled job title field with 'Software Engineer' on input[name='UserTitle']
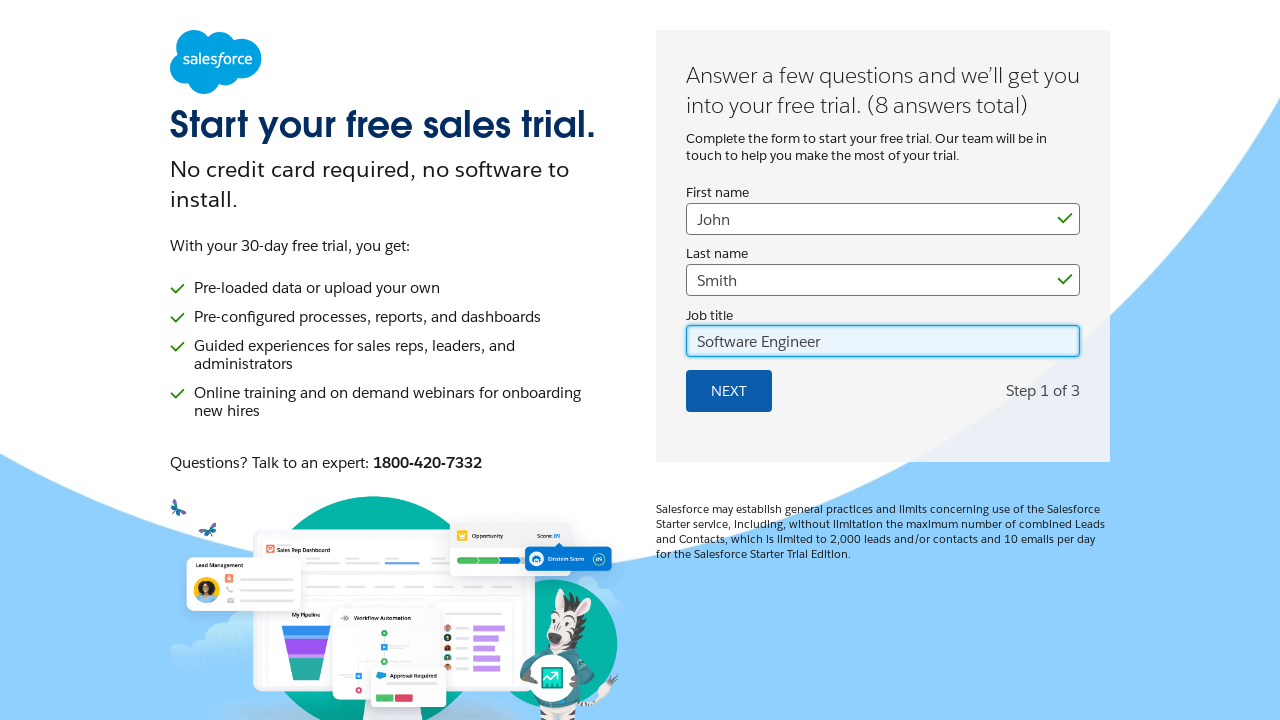

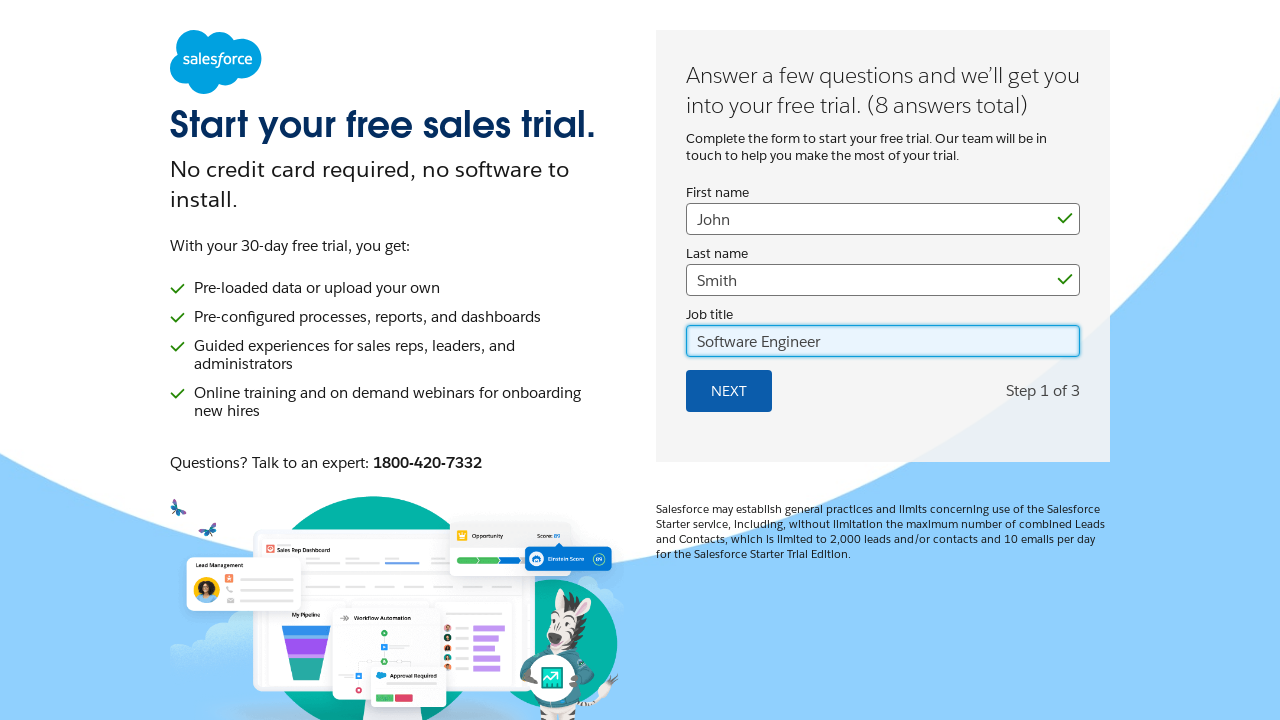